Navigates to Python.org homepage and verifies that the page title contains "Python"

Starting URL: https://www.python.org/

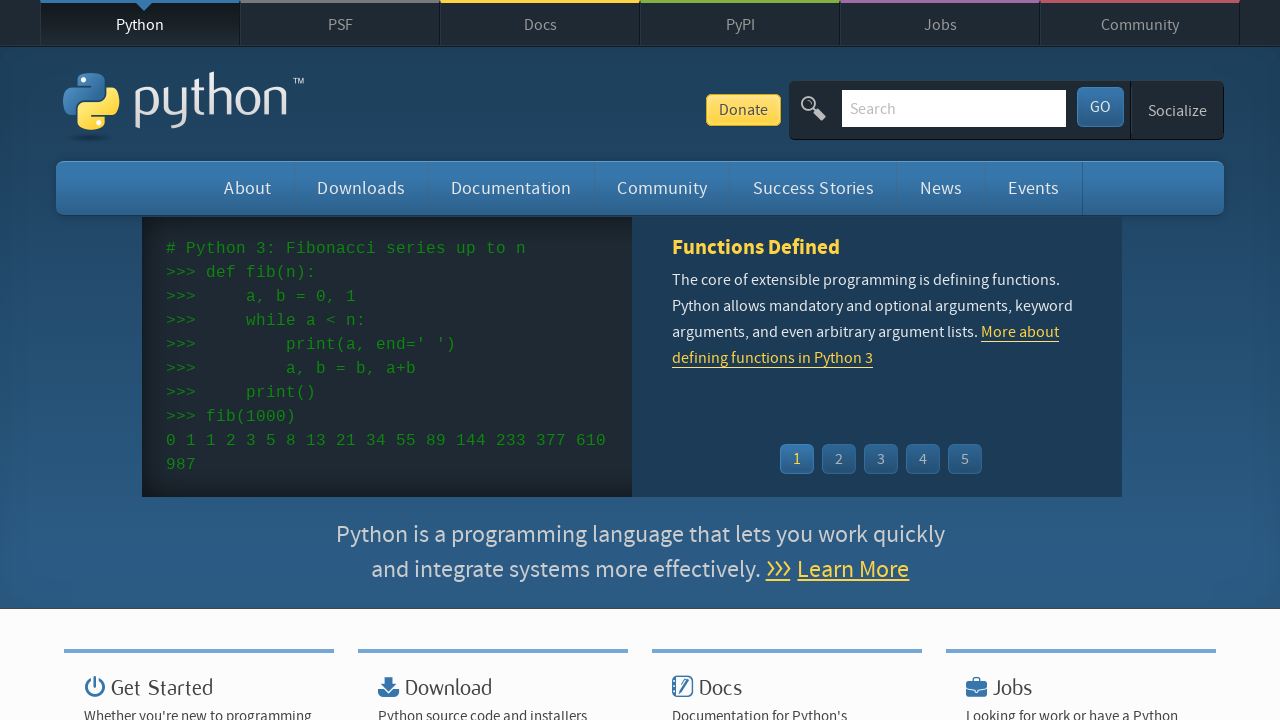

Navigated to Python.org homepage
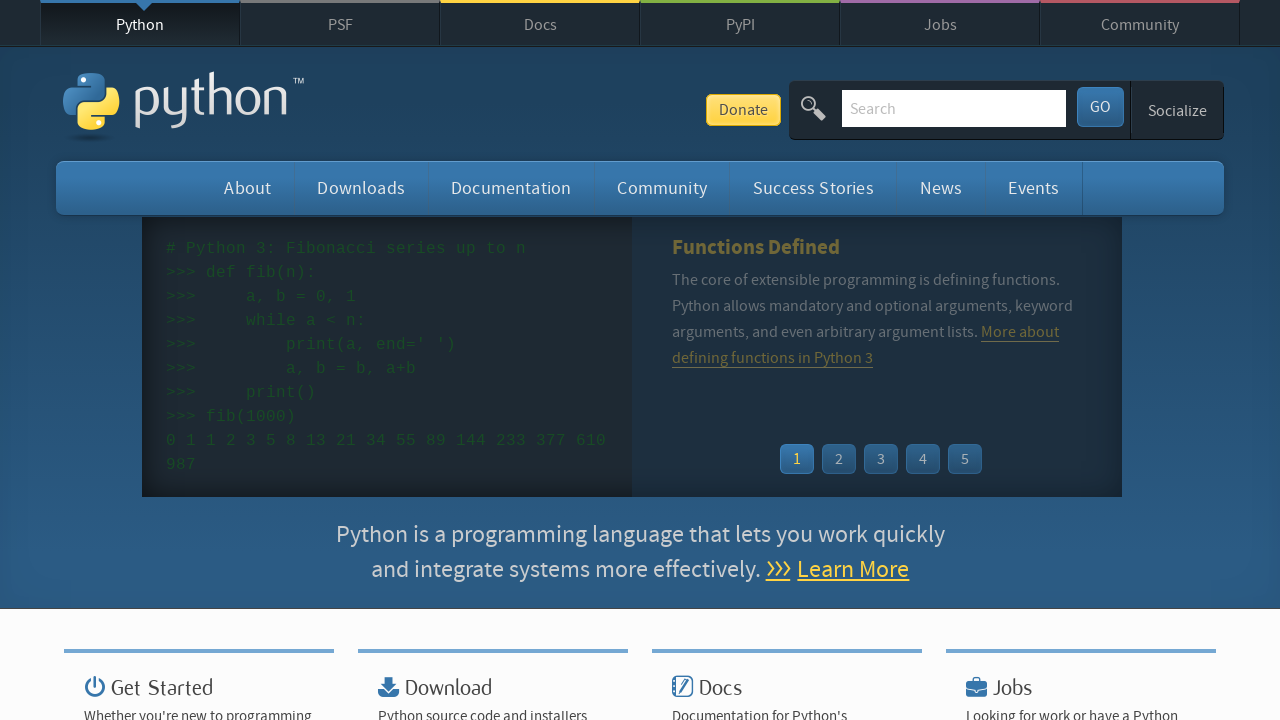

Verified that page title contains 'Python'
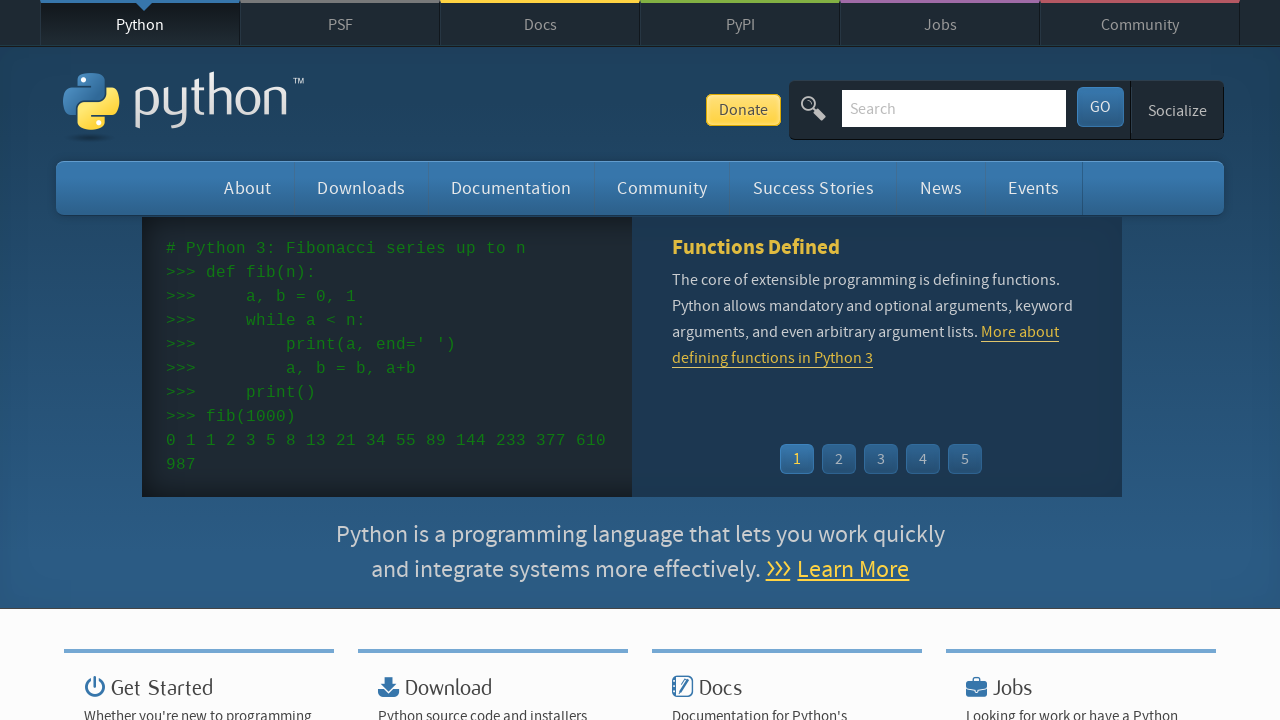

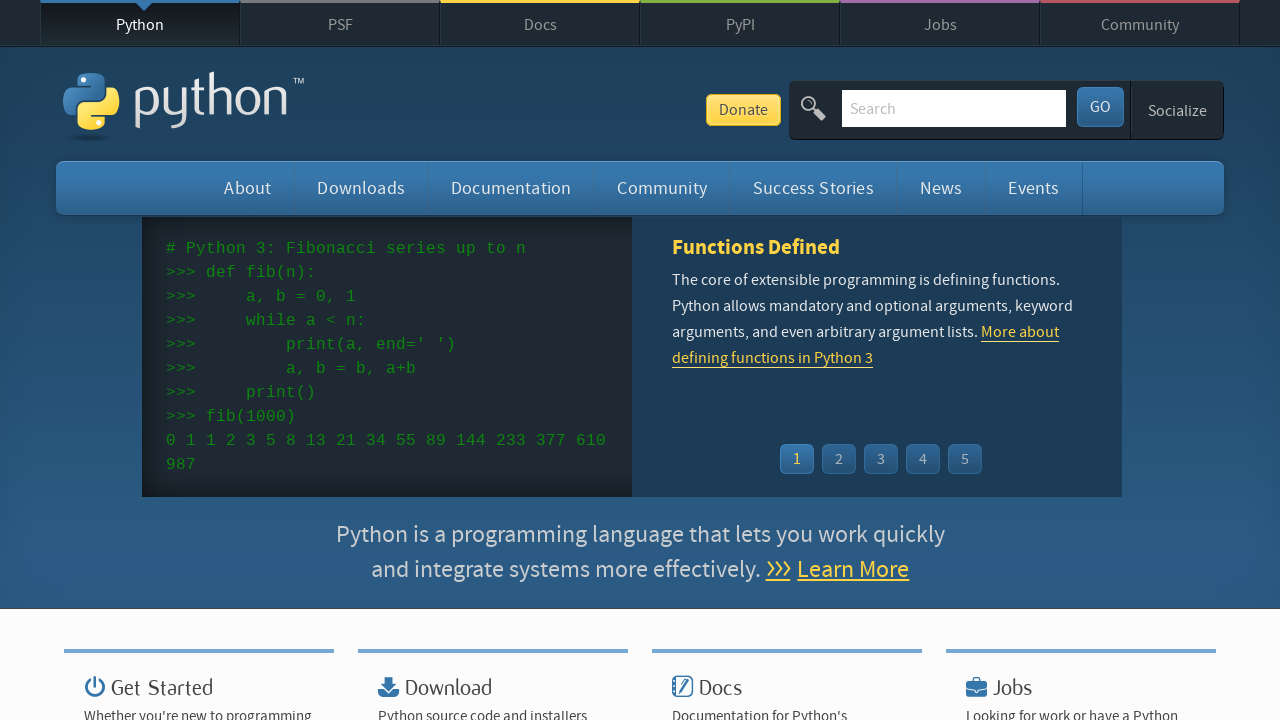